Tests sending a space key press to a specific input element and verifies the page displays the correct key pressed.

Starting URL: http://the-internet.herokuapp.com/key_presses

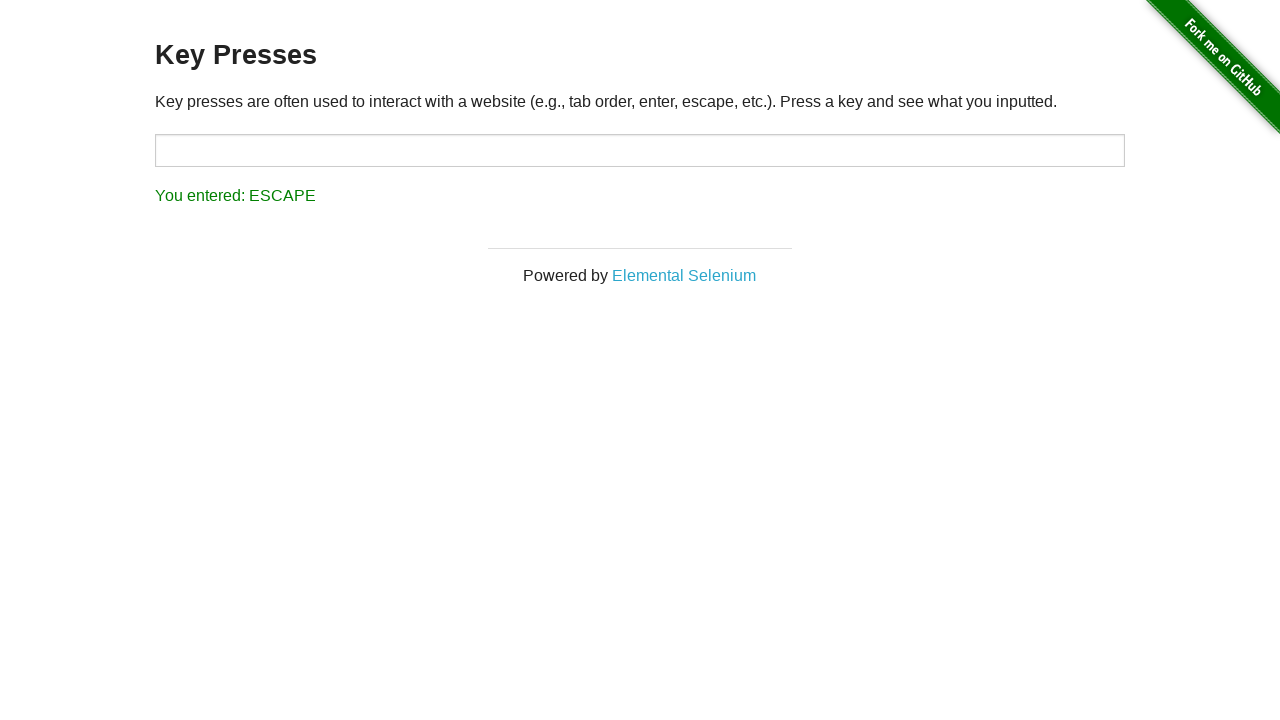

Navigated to key presses test page
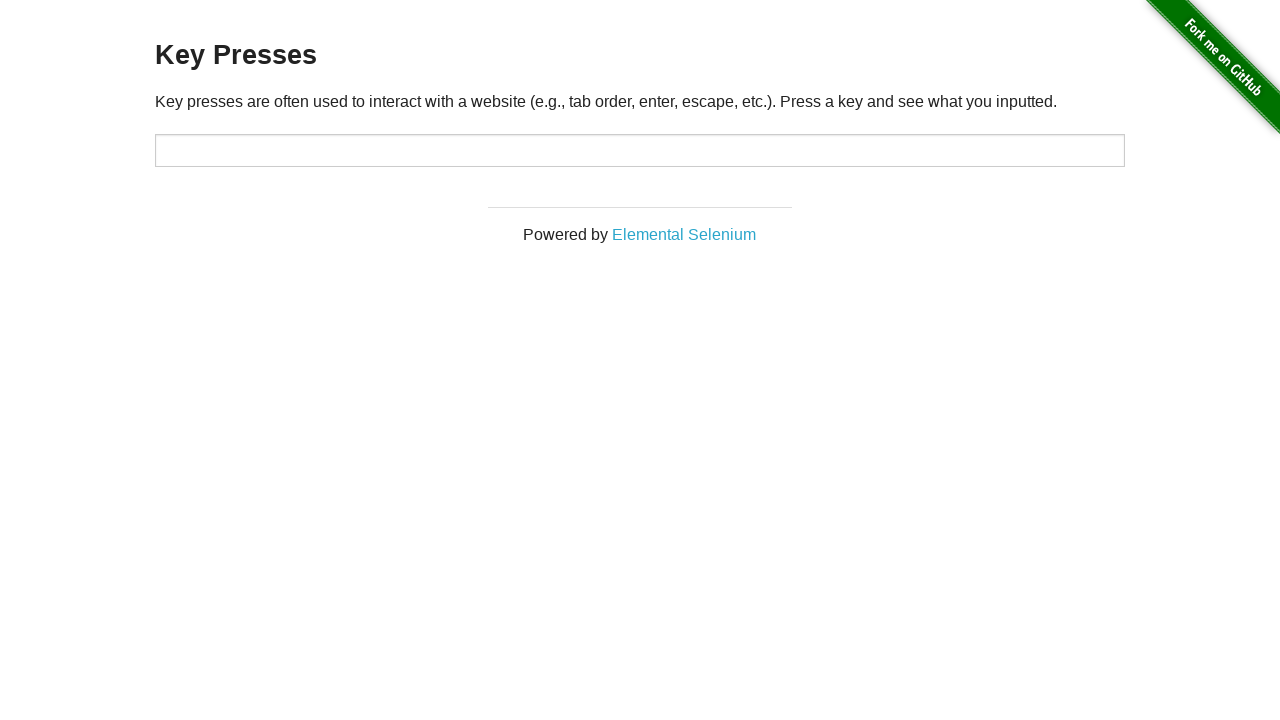

Pressed Space key on target input element on #target
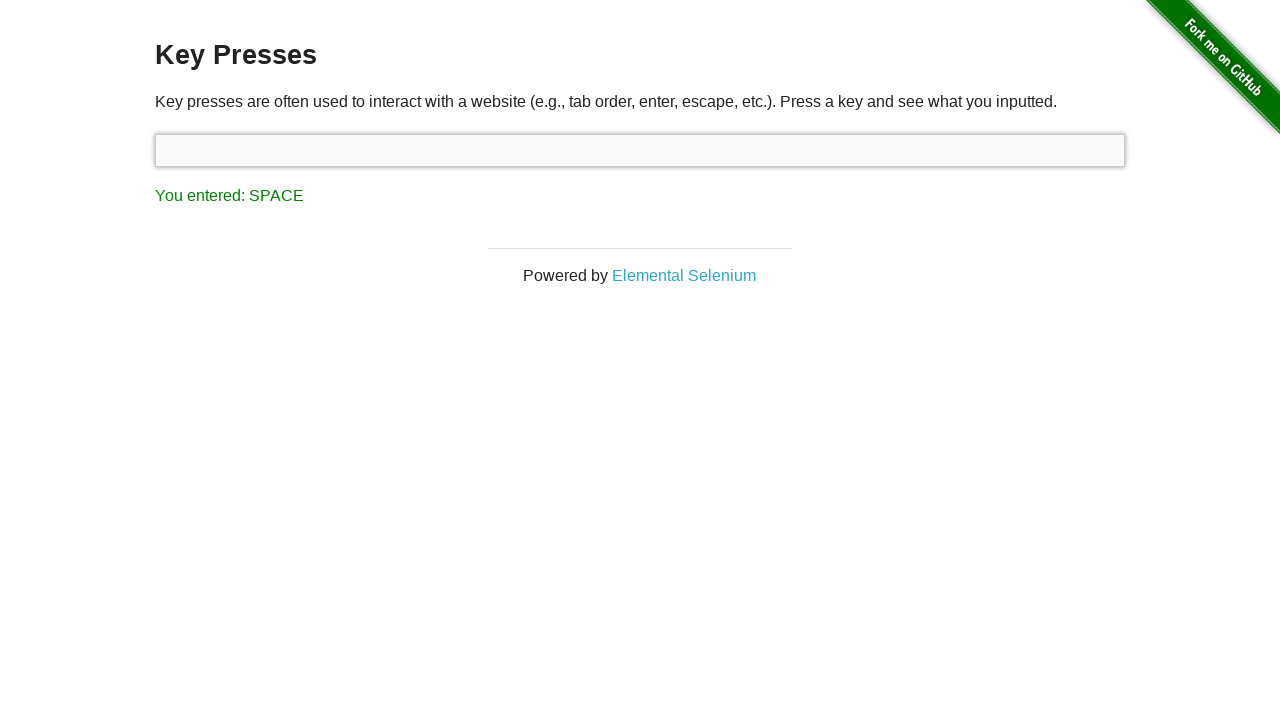

Result element loaded and is visible
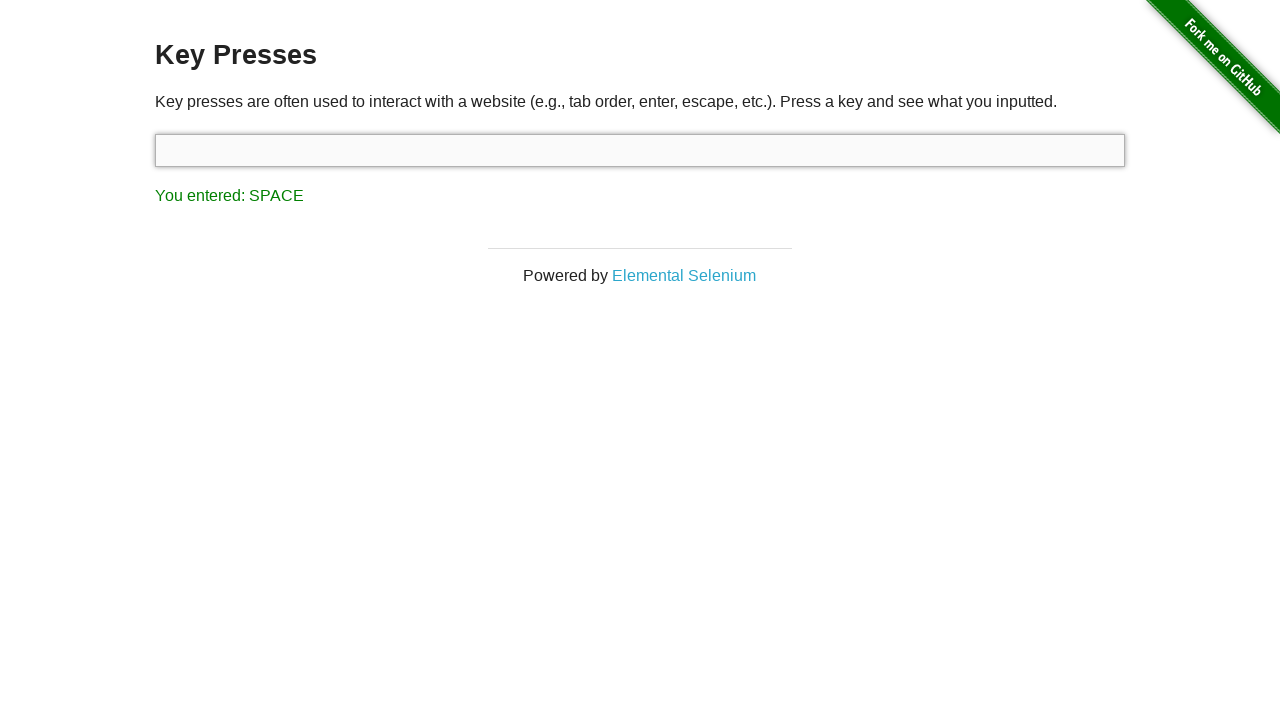

Retrieved result text content
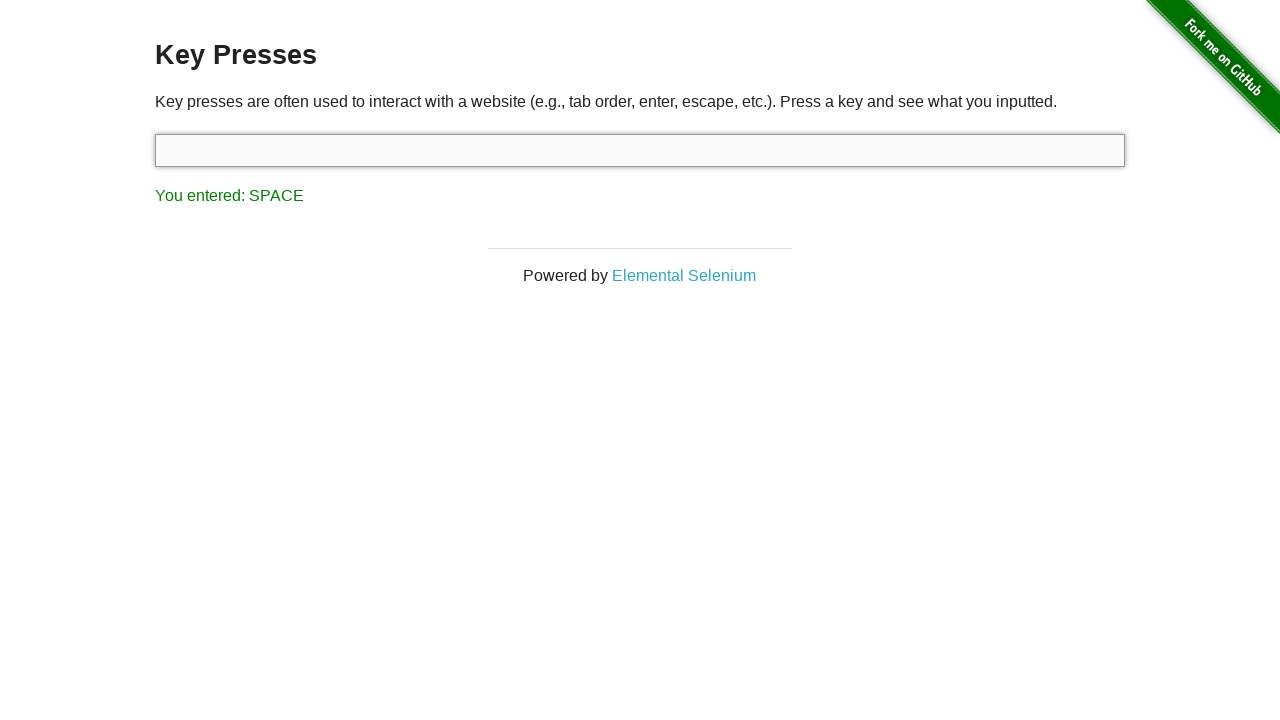

Verified that result text correctly shows 'You entered: SPACE'
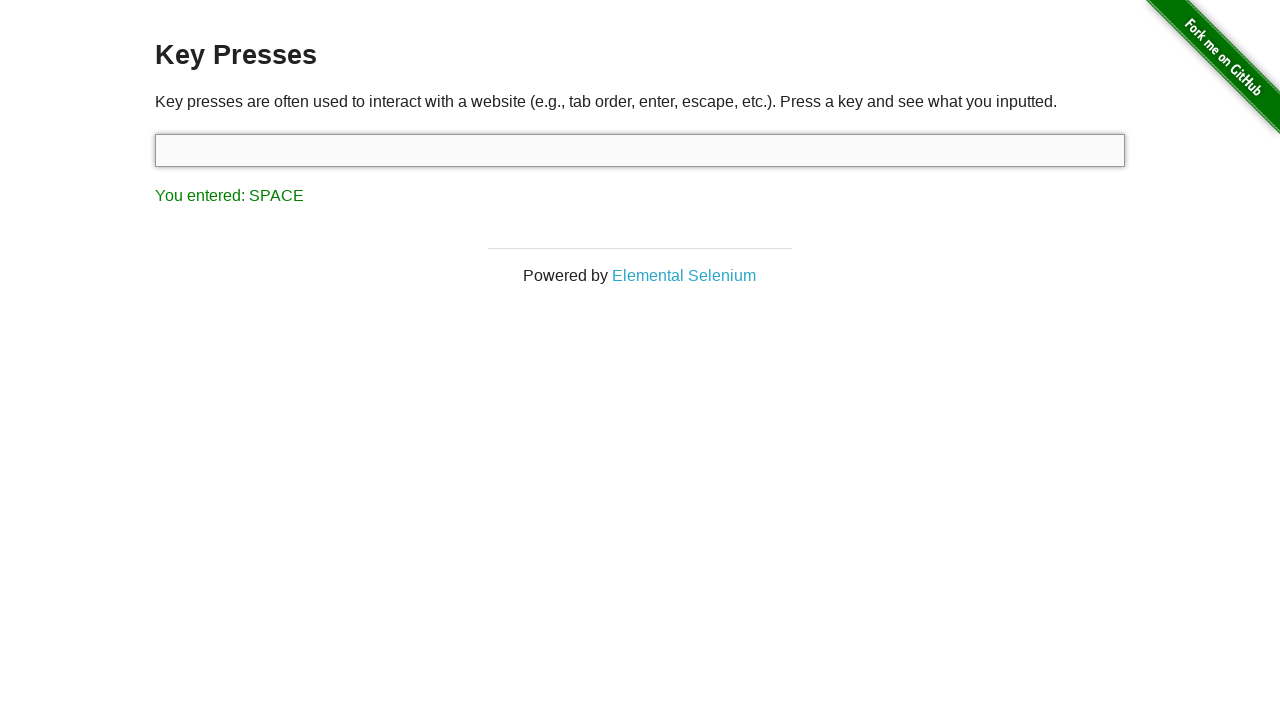

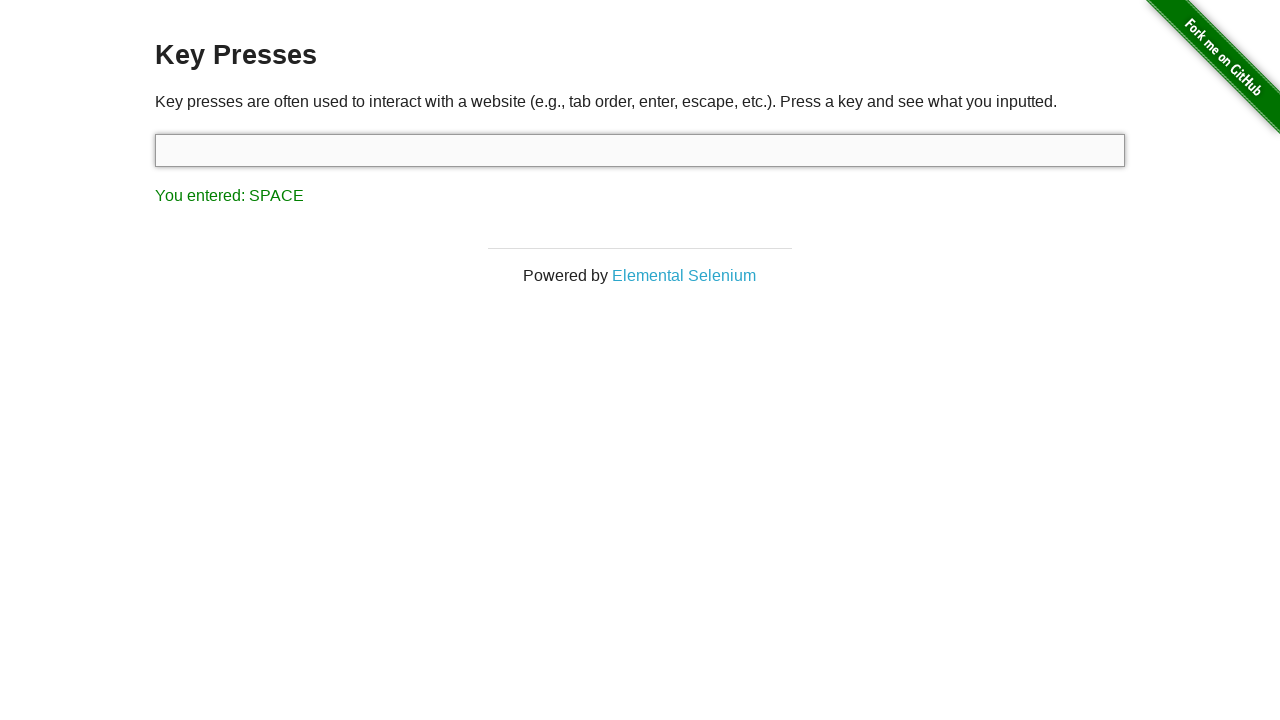